Tests form validation on a subscription page by filling out education and personal information fields with an invalid phone number (less than 10 characters) and verifying that an appropriate error message is displayed.

Starting URL: https://developer.grupoa.education/subscription/

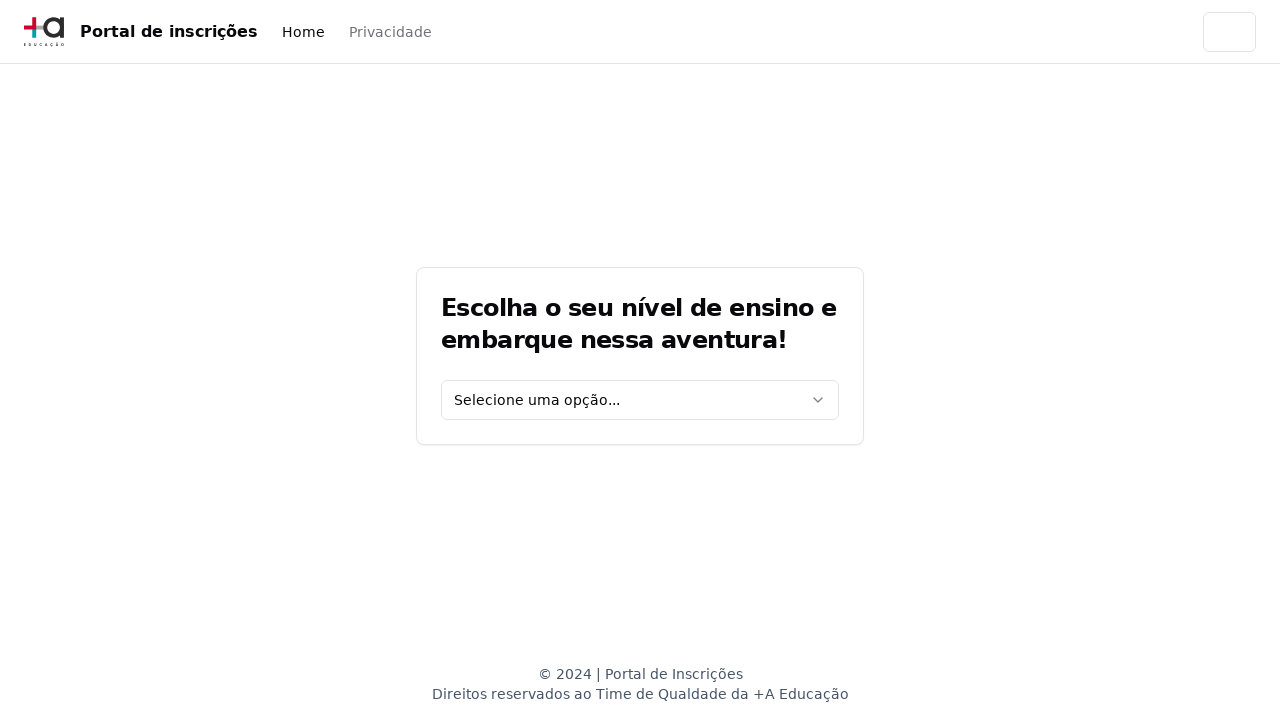

Clicked education level dropdown at (640, 400) on [data-testid='education-level-select']
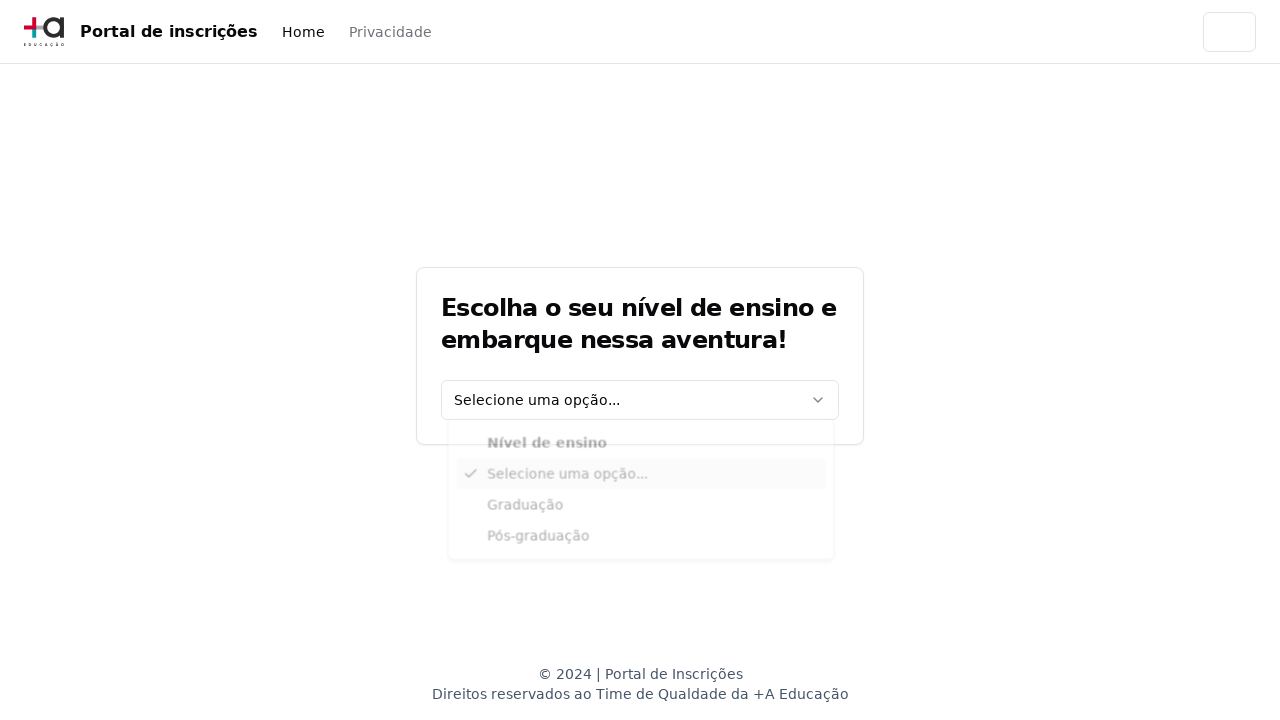

Selected 'Graduação' education level at (641, 513) on xpath=//div[@data-radix-vue-collection-item][contains(., 'Graduação')]
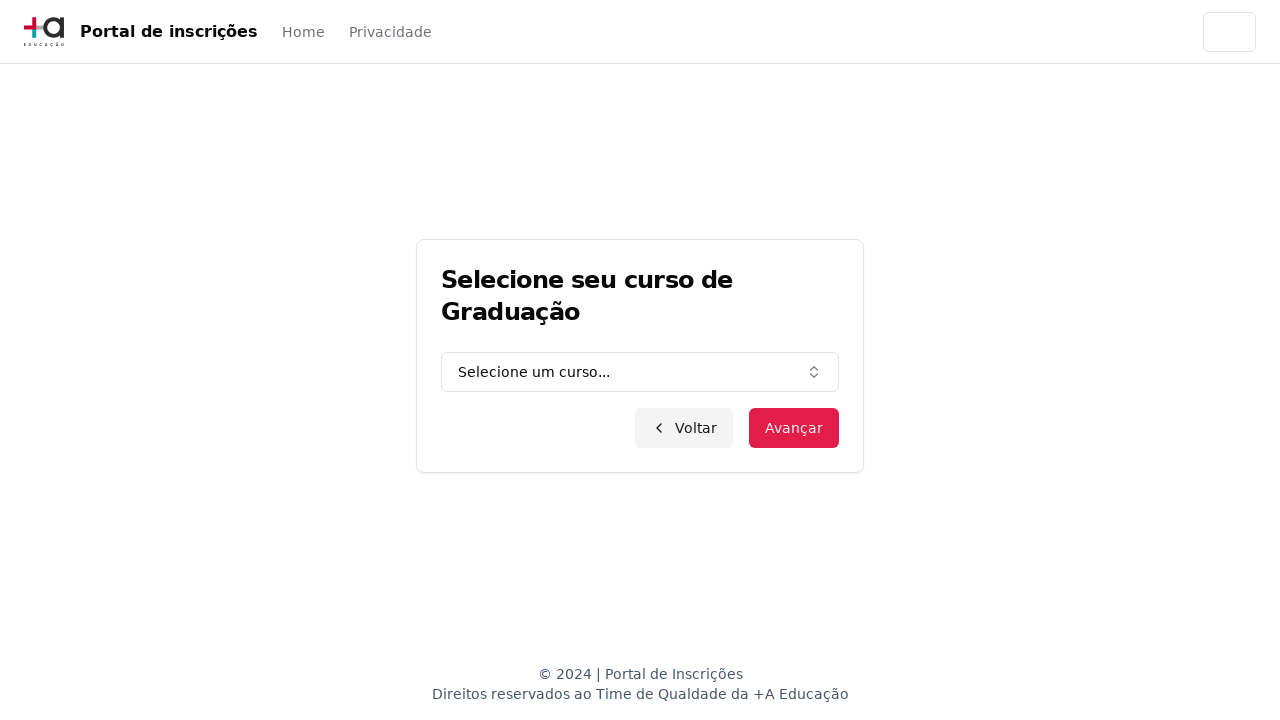

Clicked graduation course dropdown at (640, 372) on [data-testid='graduation-combo']
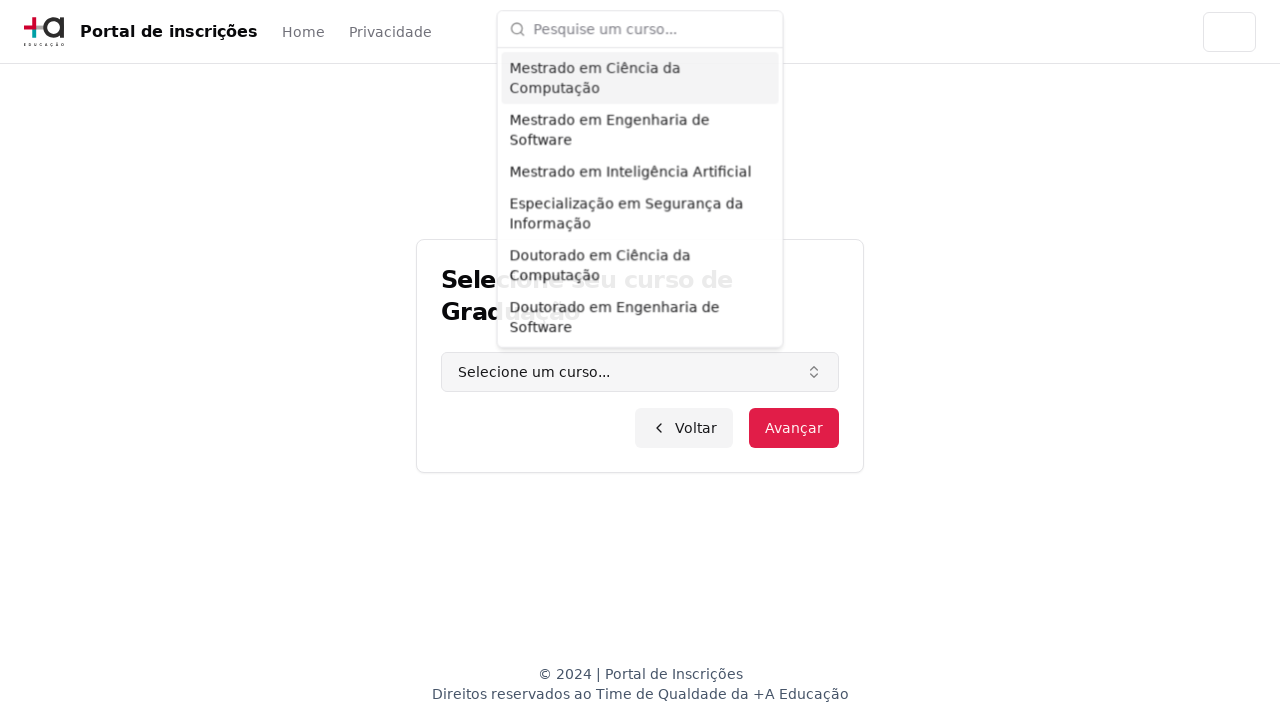

Clicked course input field at (652, 28) on input.h-9
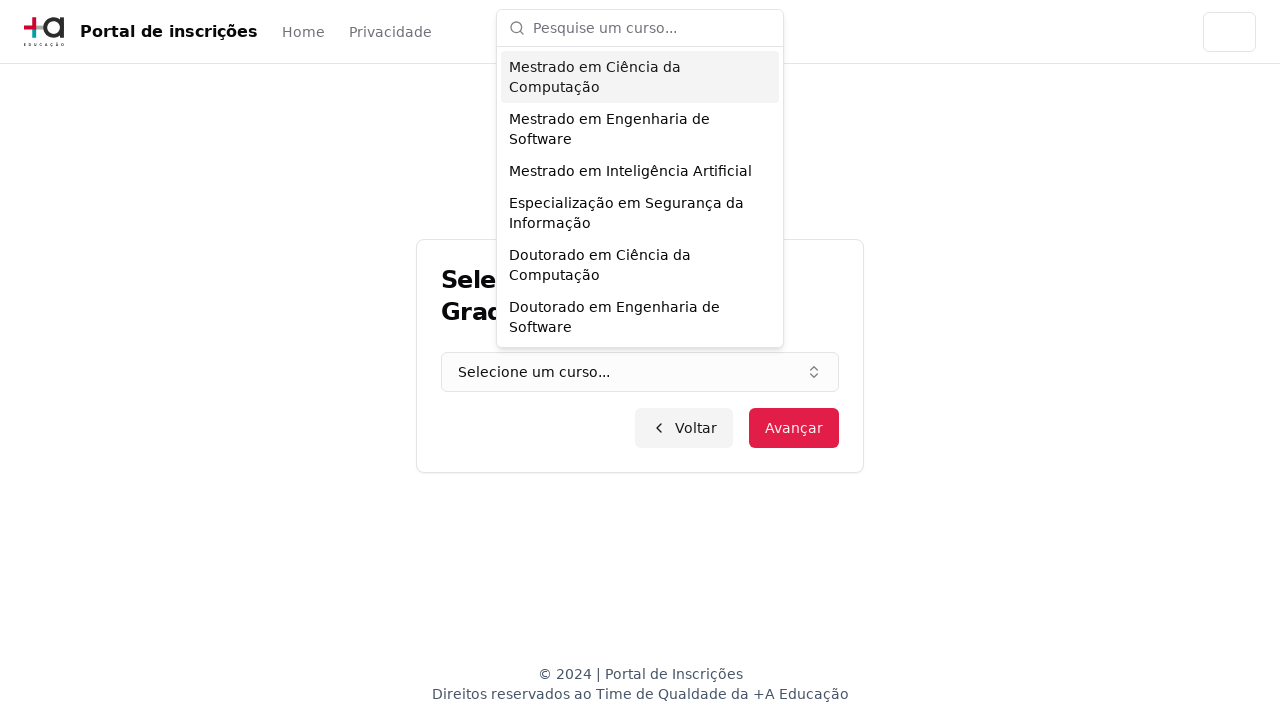

Filled course field with 'Engenharia de Software' on input.h-9
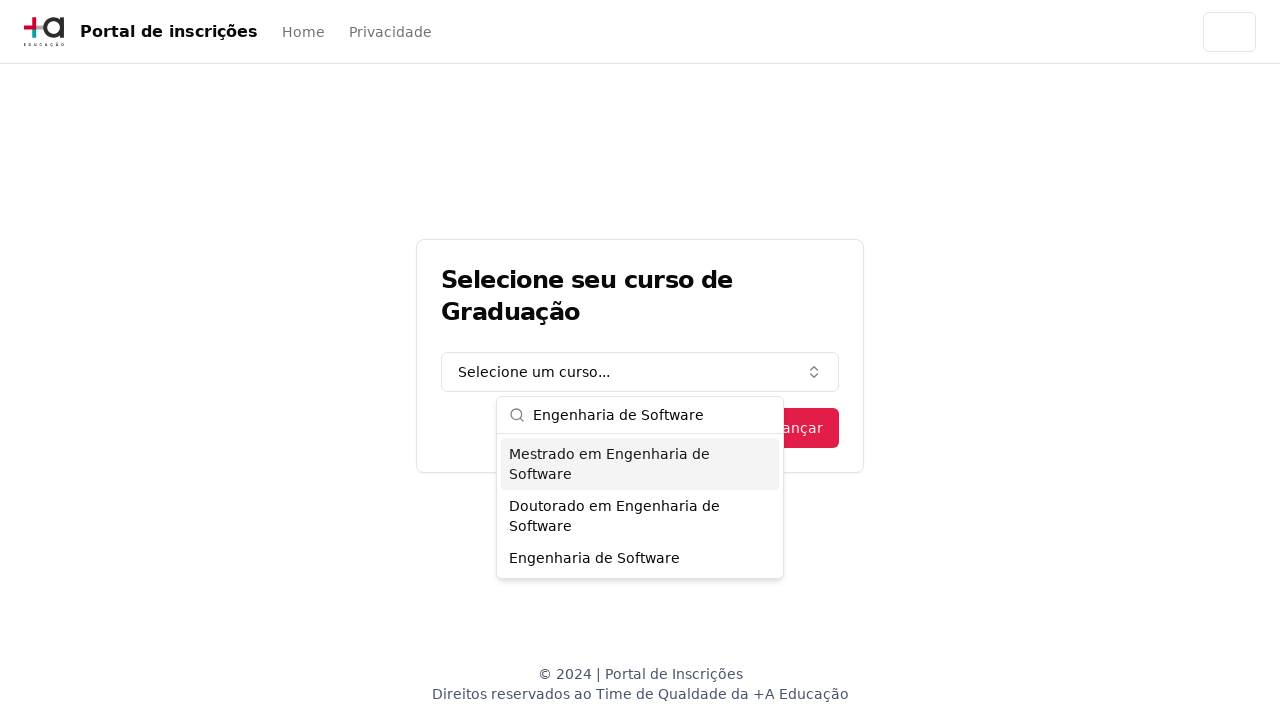

Pressed Enter to confirm course selection on input.h-9
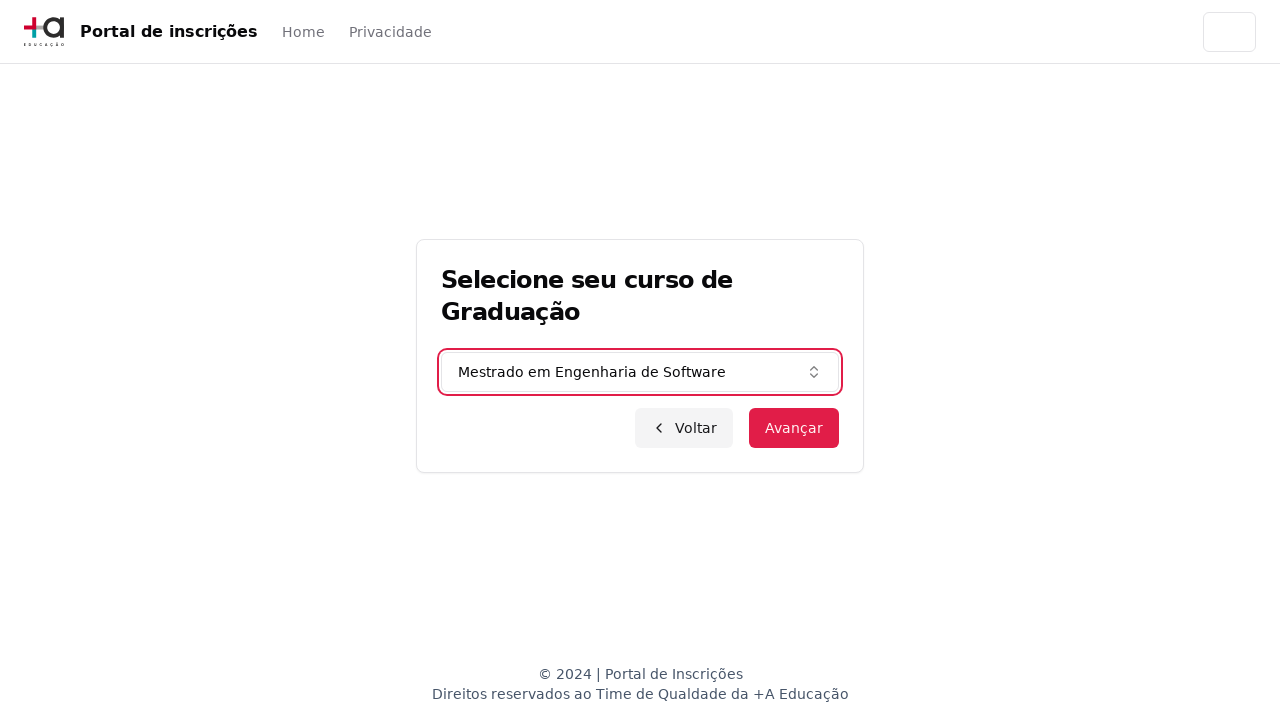

Clicked advance button to proceed to next step at (794, 428) on button.inline-flex.items-center.justify-center.bg-primary
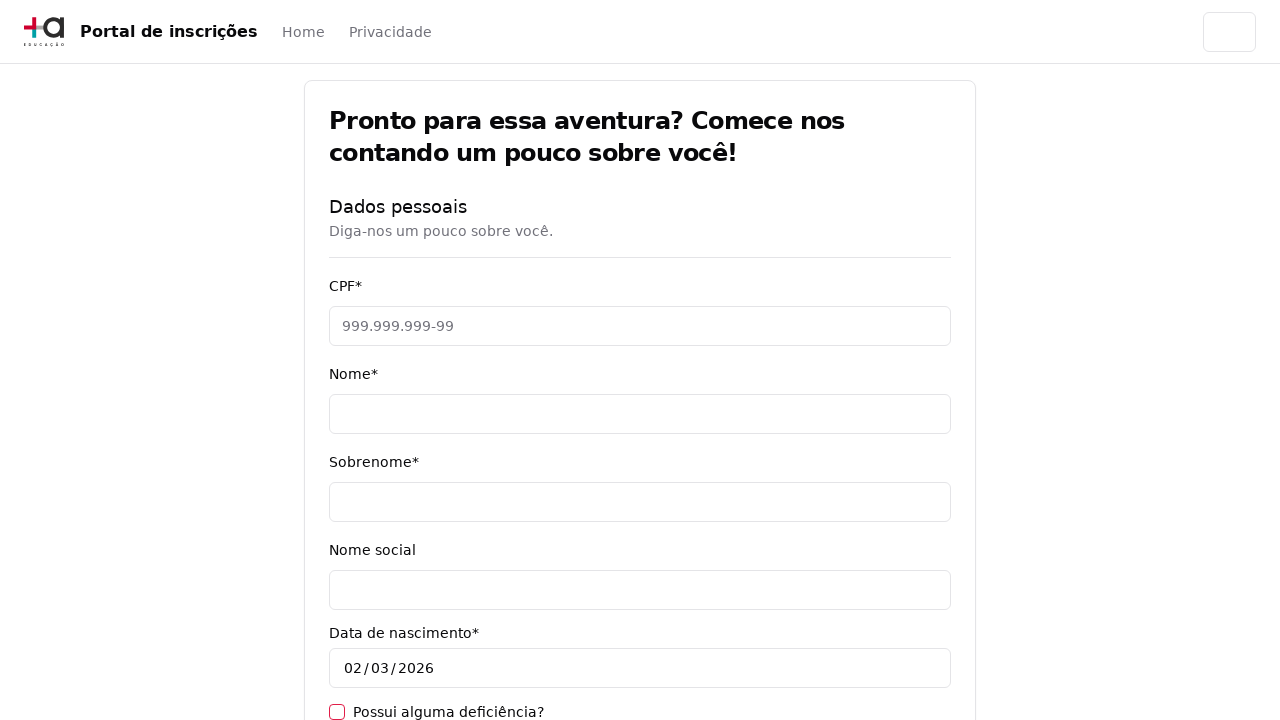

Filled CPF field with '11495607623' on [data-testid='cpf-input']
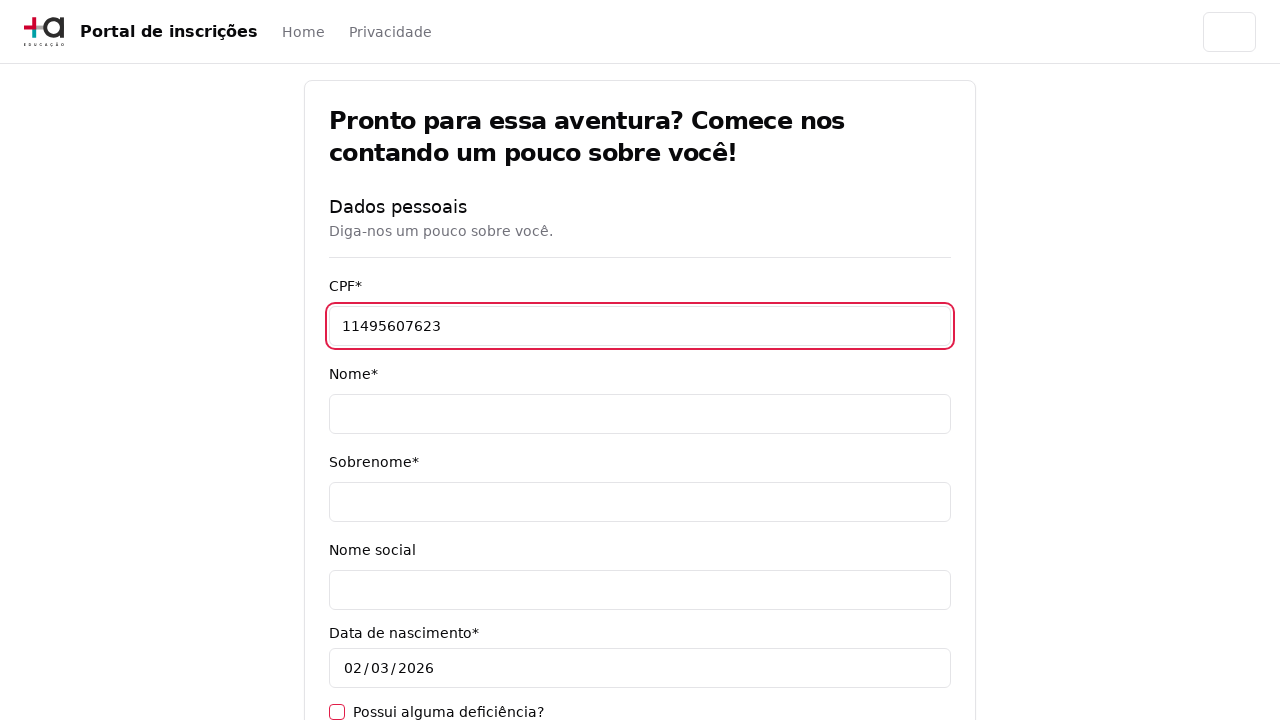

Filled name field with 'Jéssica' on [data-testid='name-input']
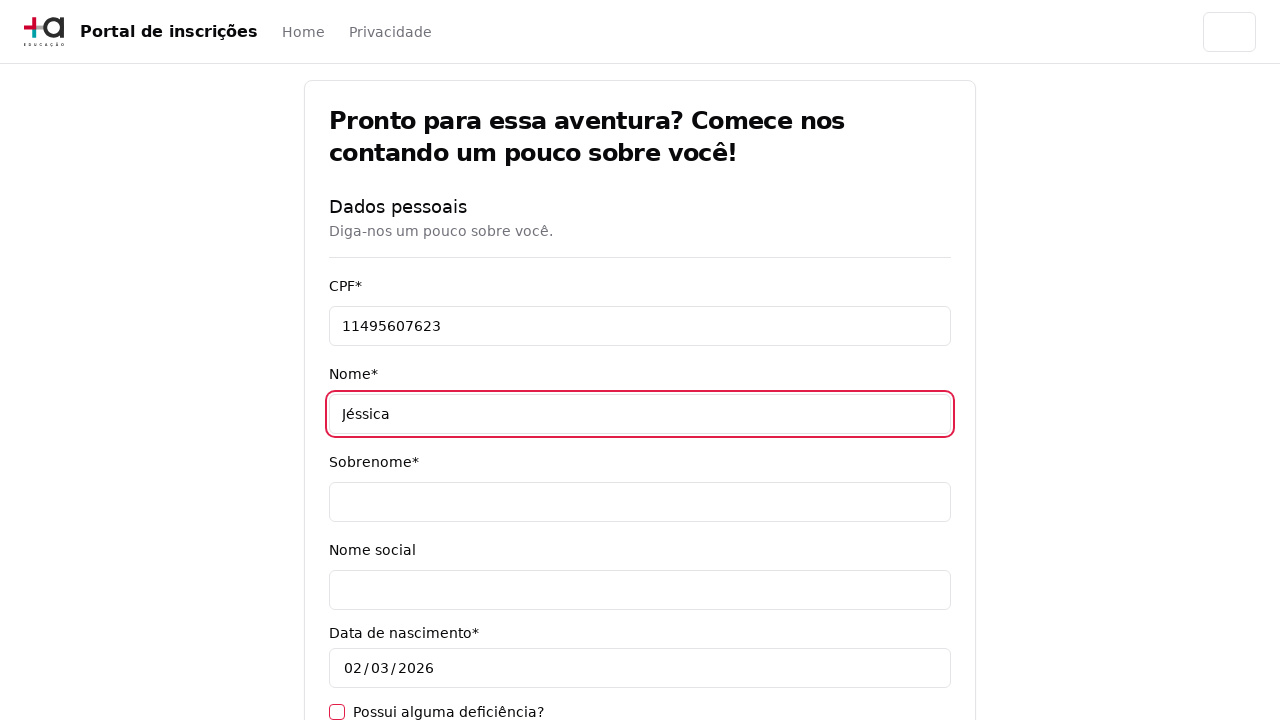

Filled surname field with 'Martins' on [data-testid='surname-input']
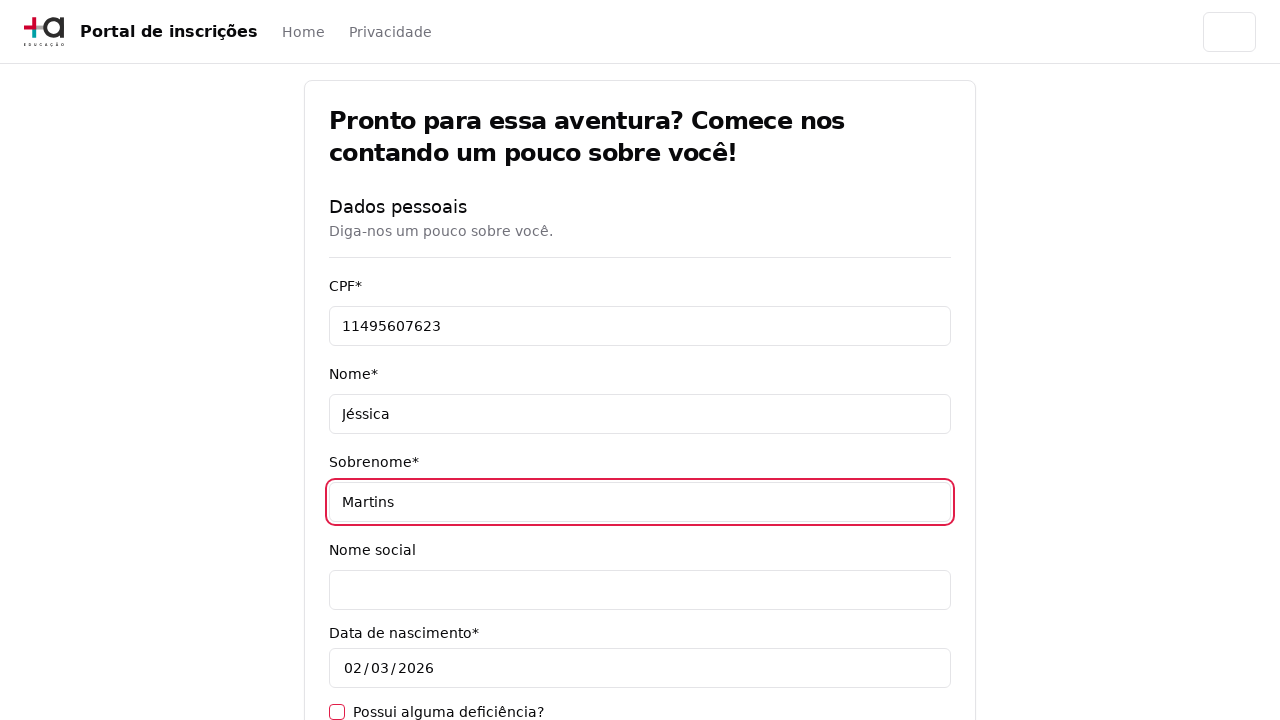

Filled email field with 'teste.com.br' on [data-testid='email-input']
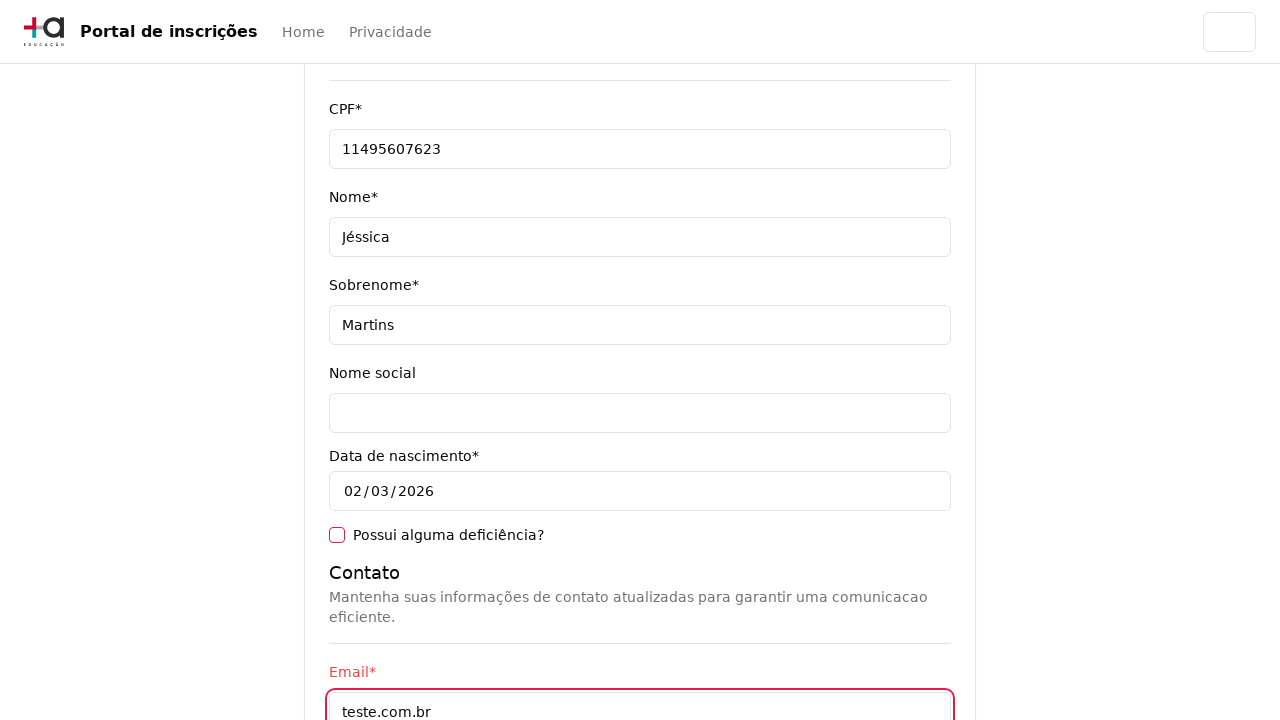

Filled cellphone field with '31975030000' on [data-testid='cellphone-input']
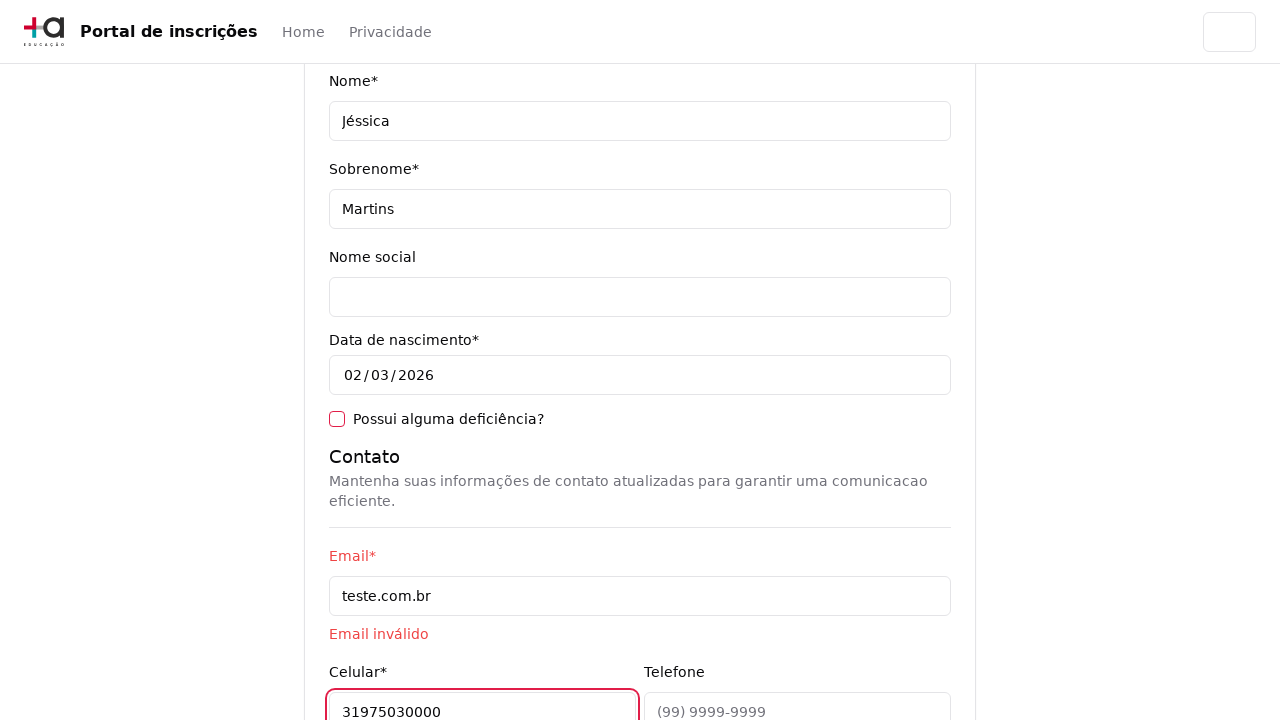

Filled phone field with invalid value '31323200' (less than 10 characters) on [data-testid='phone-input']
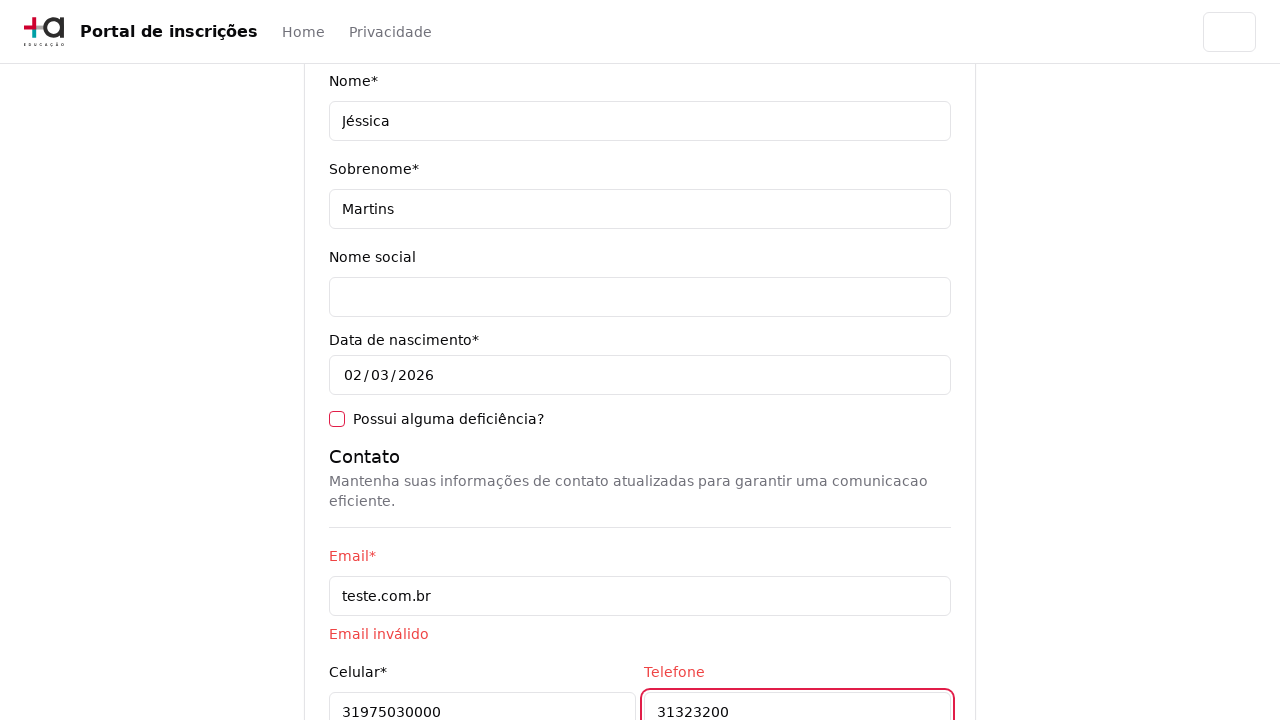

Filled CEP field with '30330000' on [data-testid='cep-input']
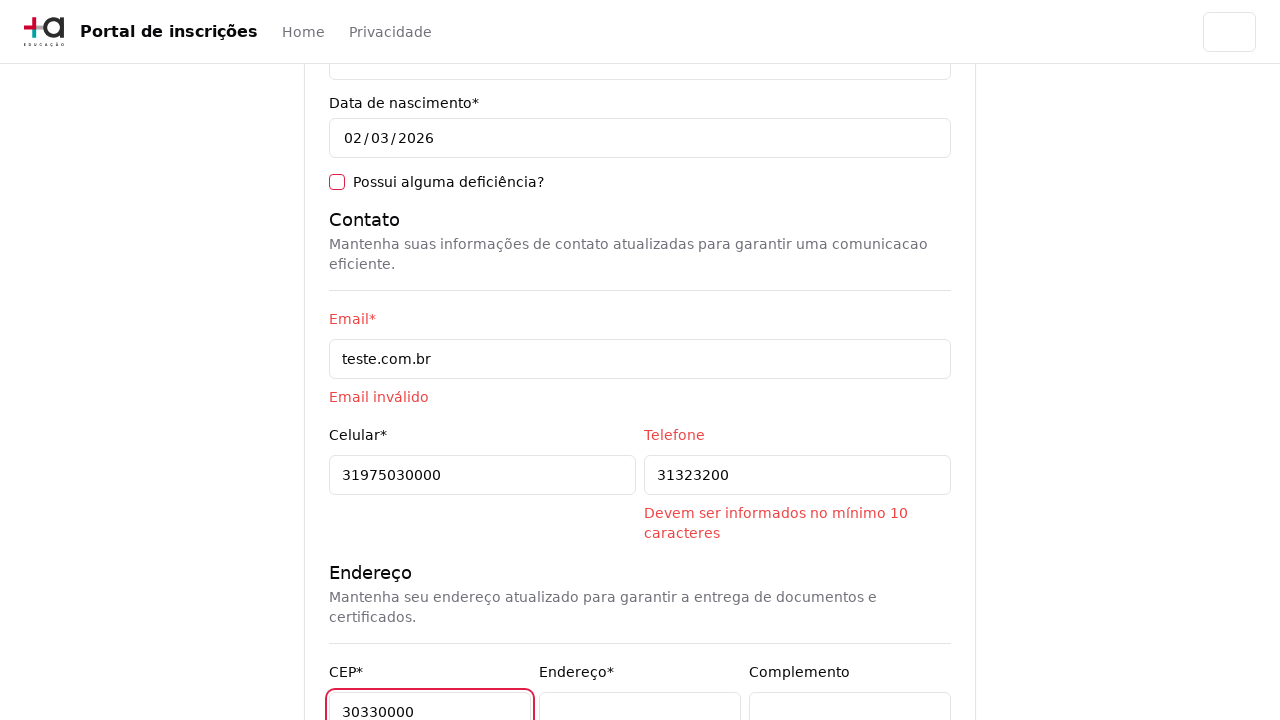

Filled address field with 'Rua A' on [data-testid='address-input']
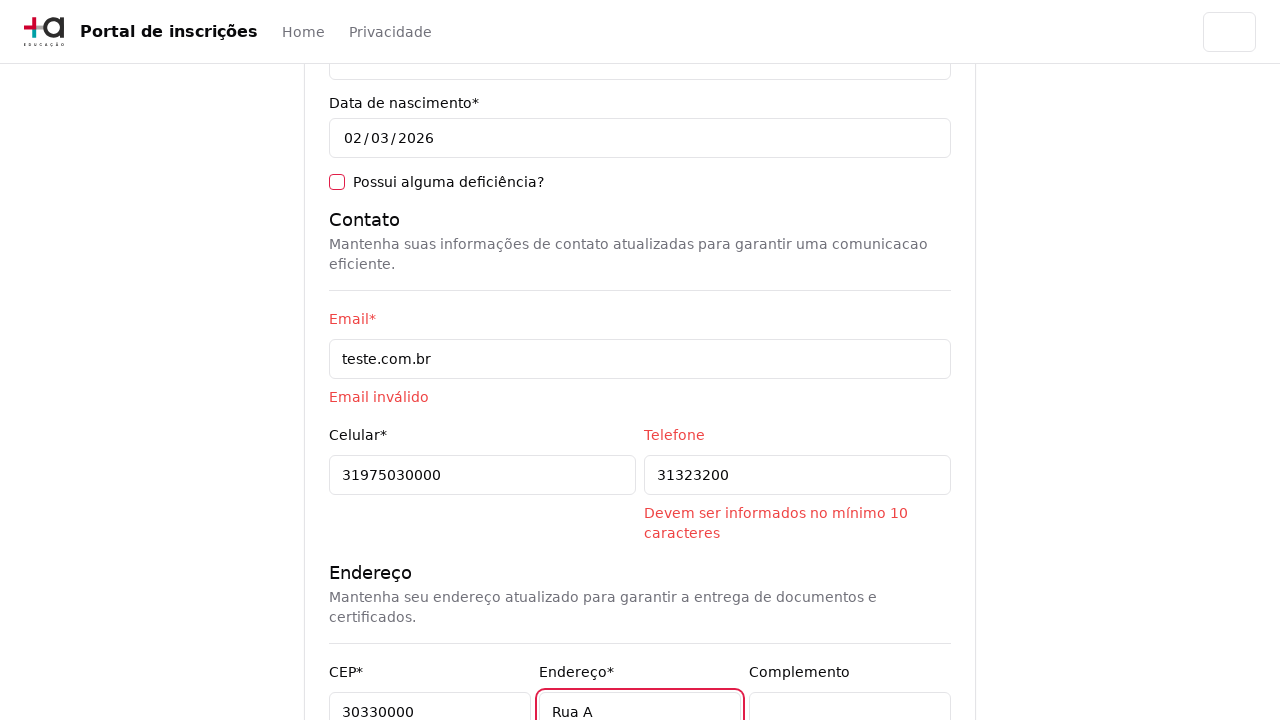

Left complement field empty on [data-testid='complement-input']
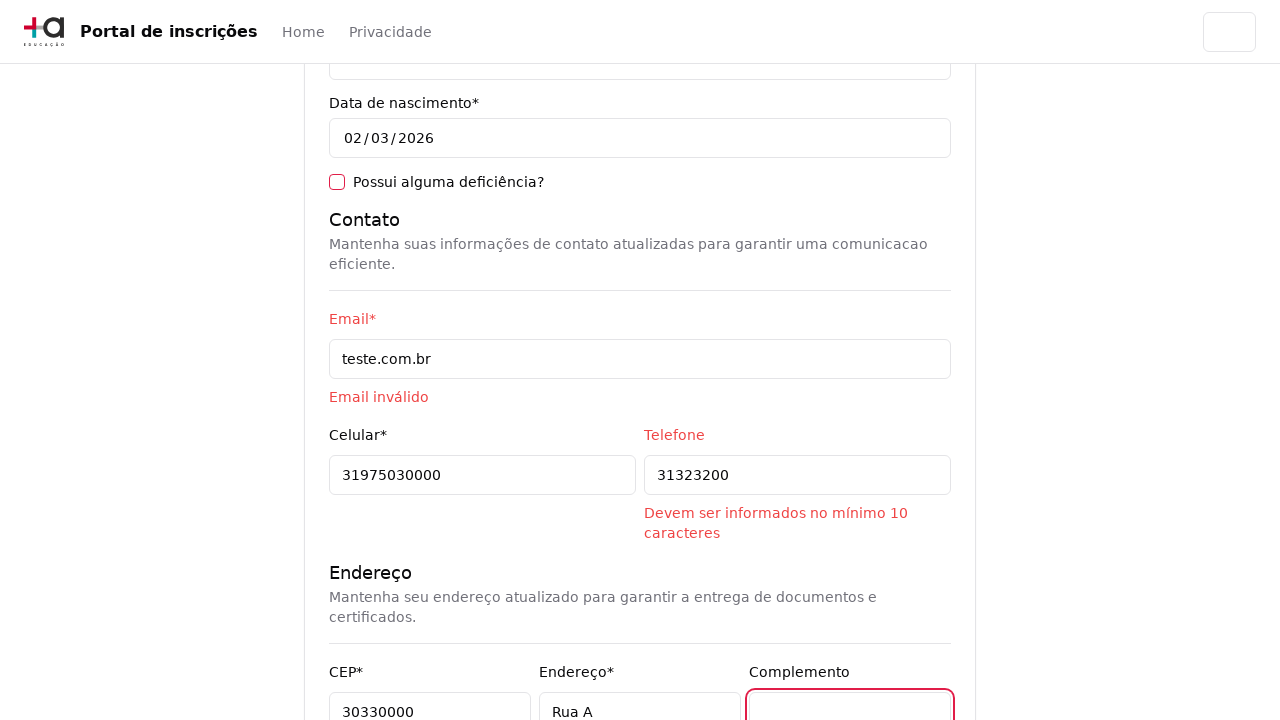

Filled neighborhood field with 'São Pedro' on [data-testid='neighborhood-input']
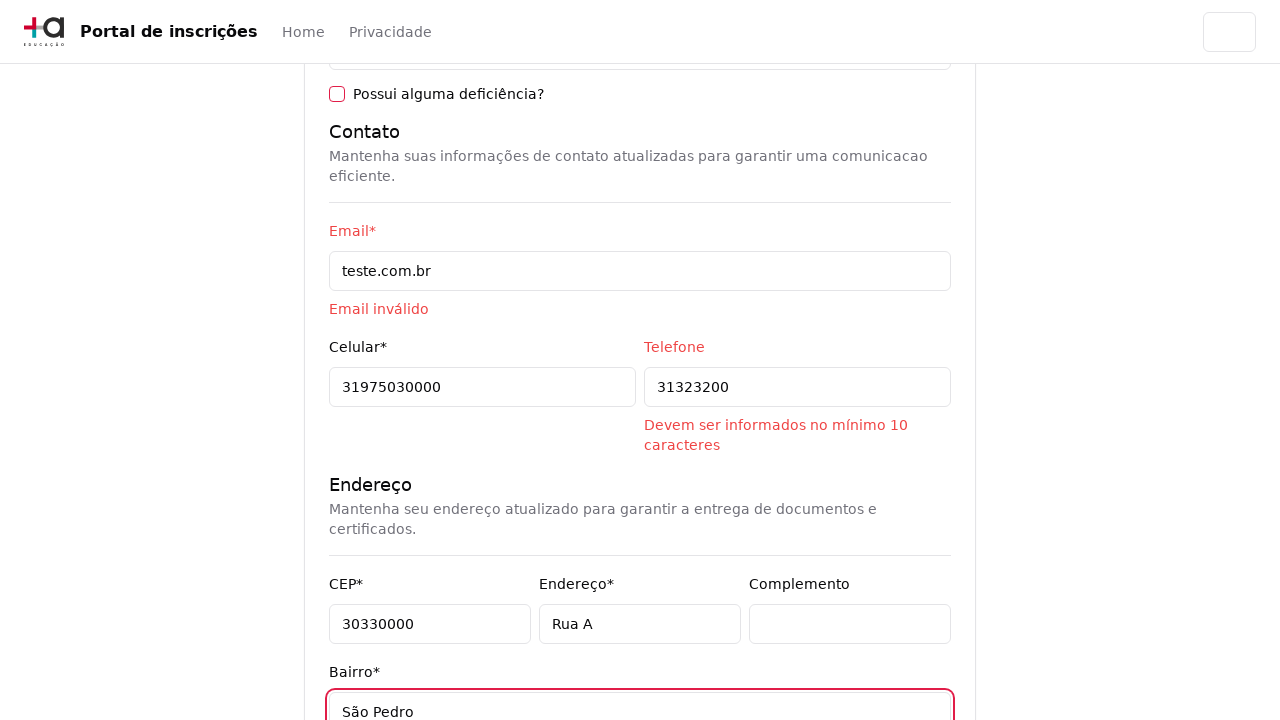

Filled city field with 'Belo Horizonte' on [data-testid='city-input']
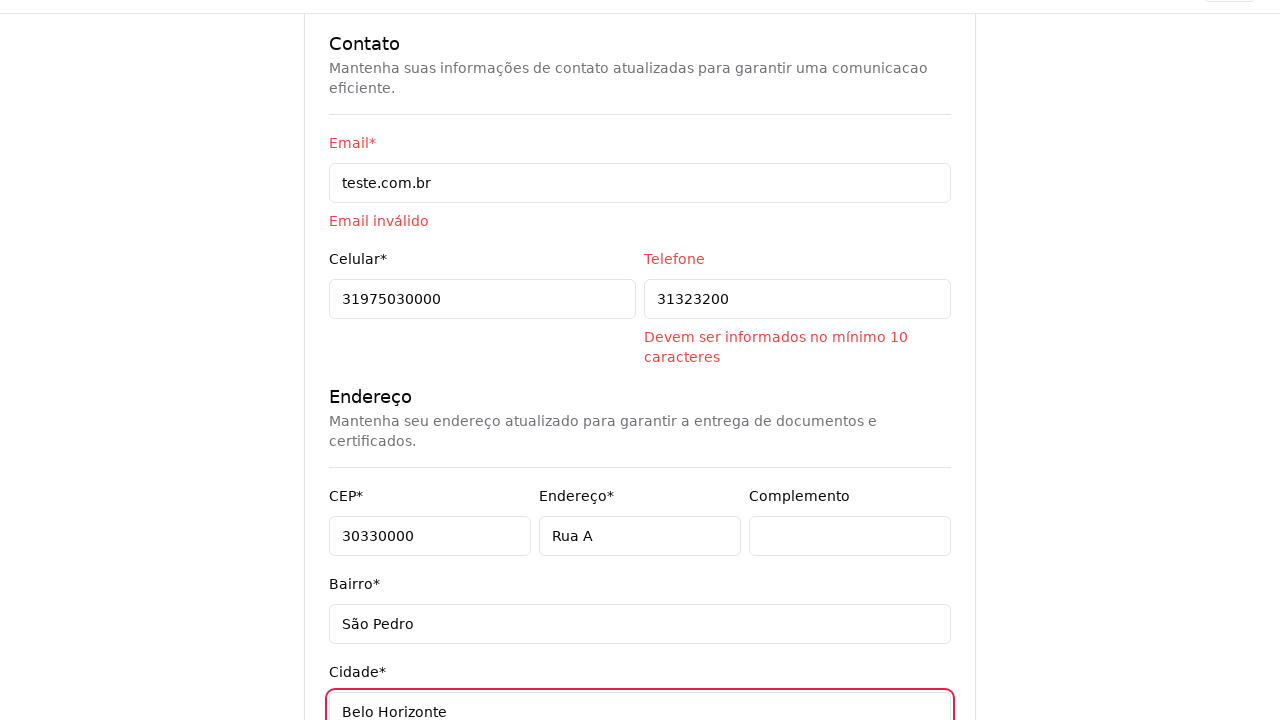

Filled state field with 'Belo Horizonte' on [data-testid='state-input']
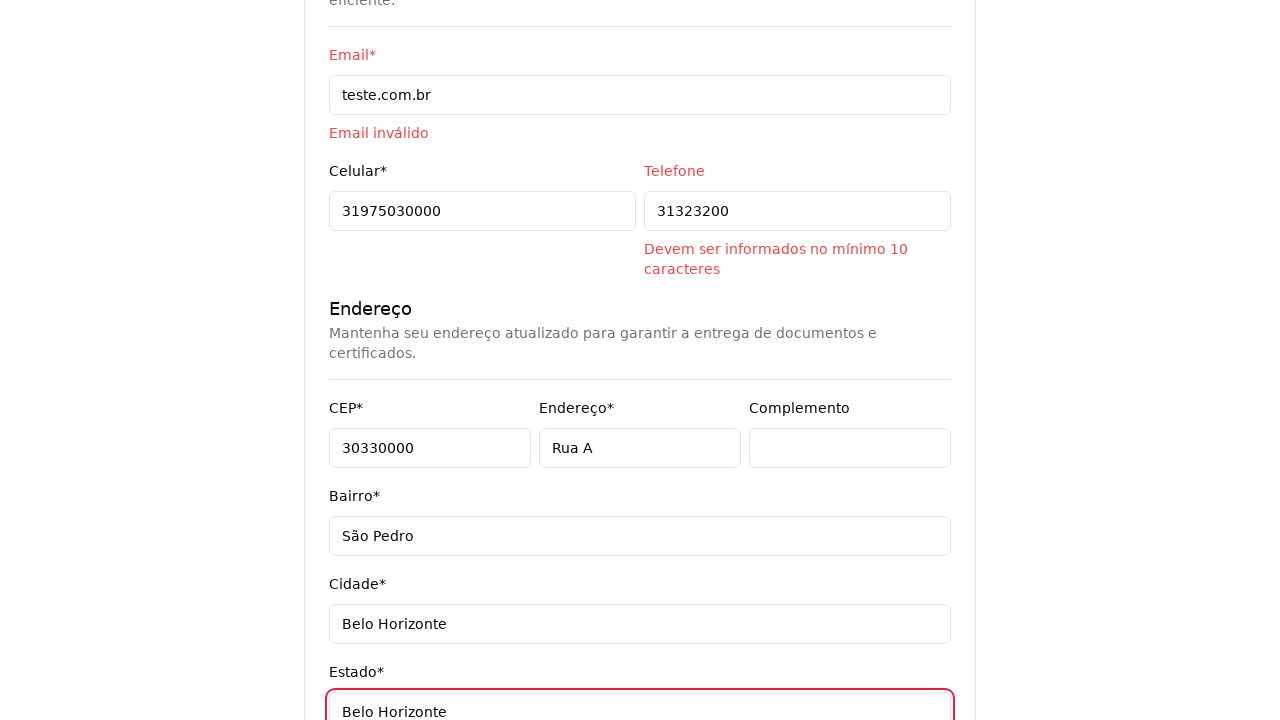

Filled country field with 'Brasil' on [data-testid='country-input']
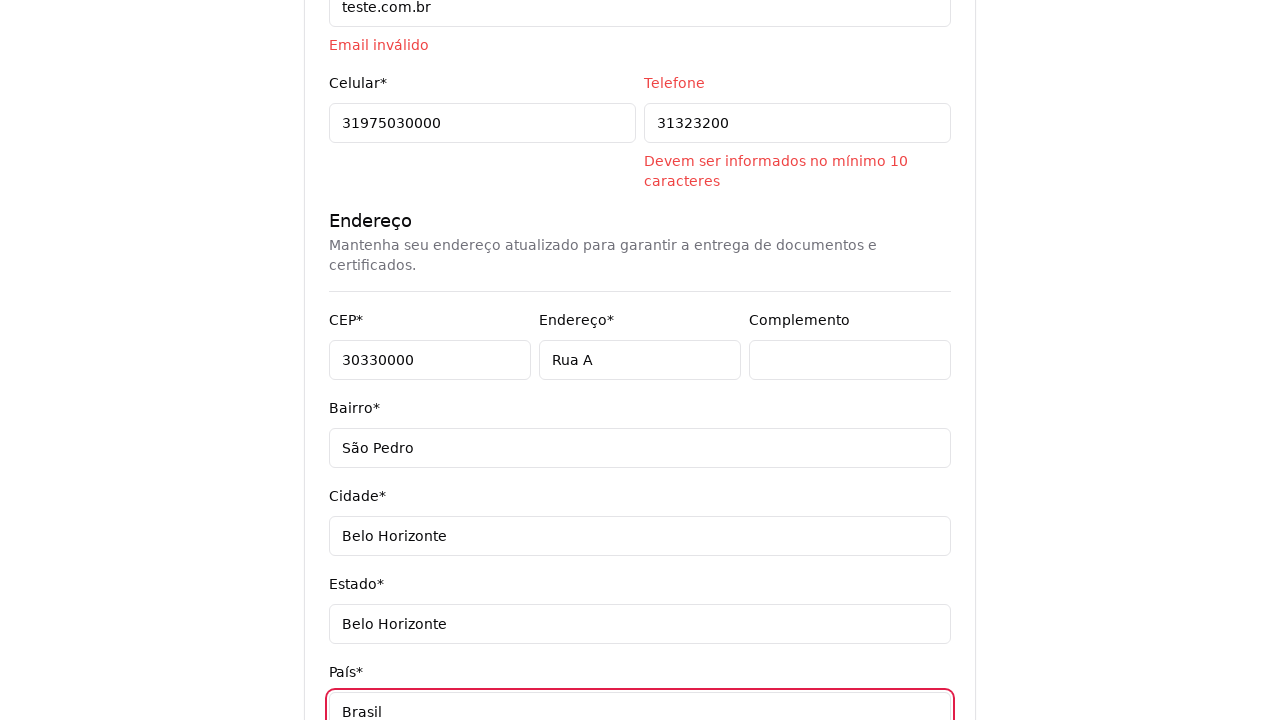

Clicked next button to trigger form validation at (906, 587) on [data-testid='next-button']
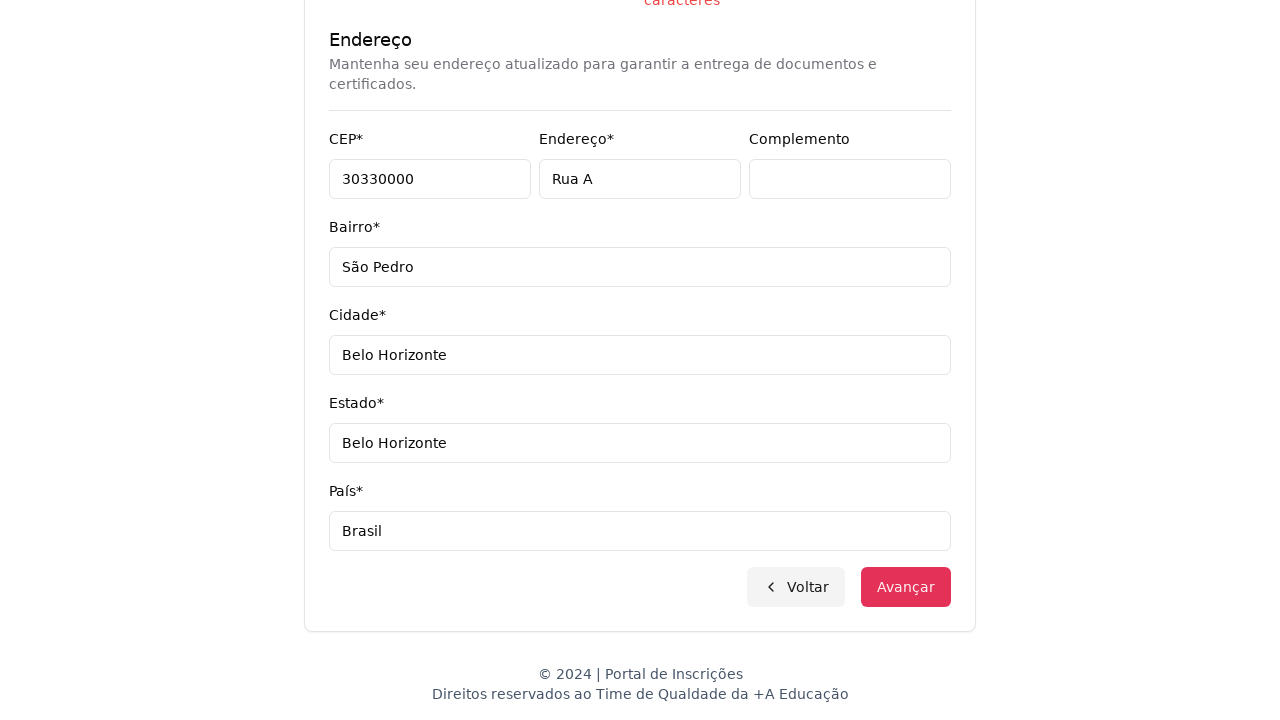

Verified error message for phone field: 'Devem ser informados no mínimo 10 caracteres'
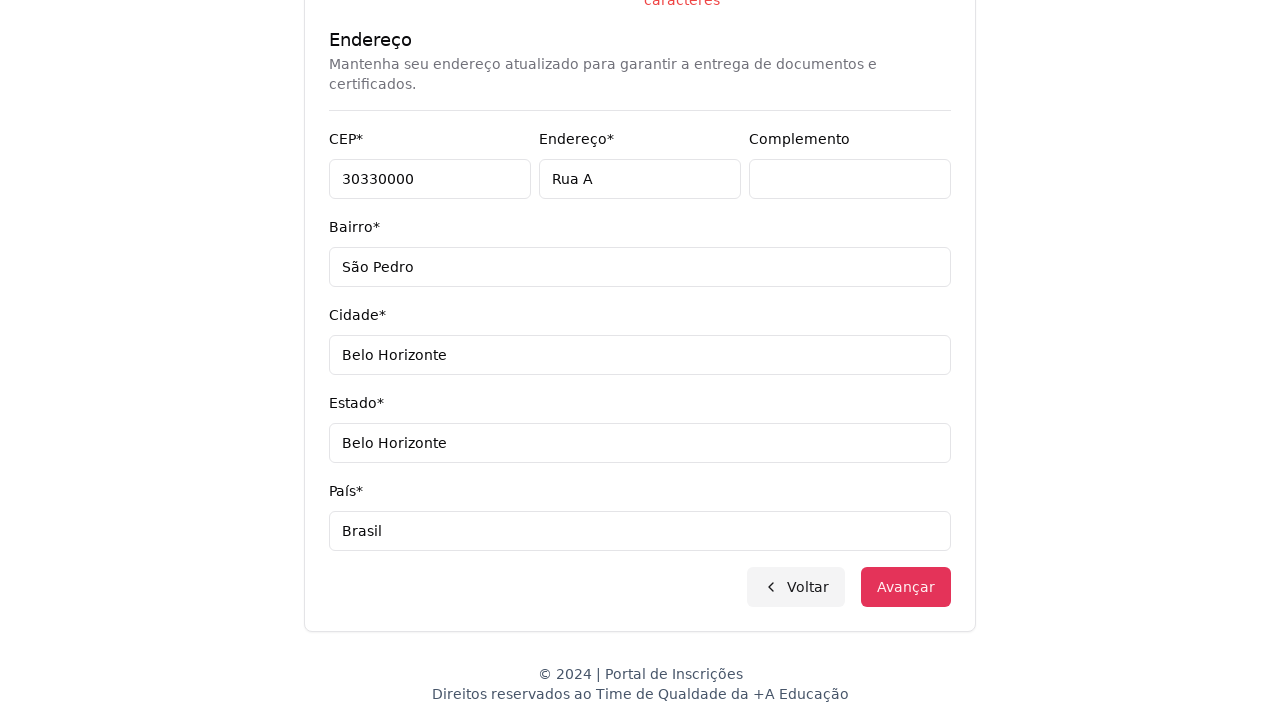

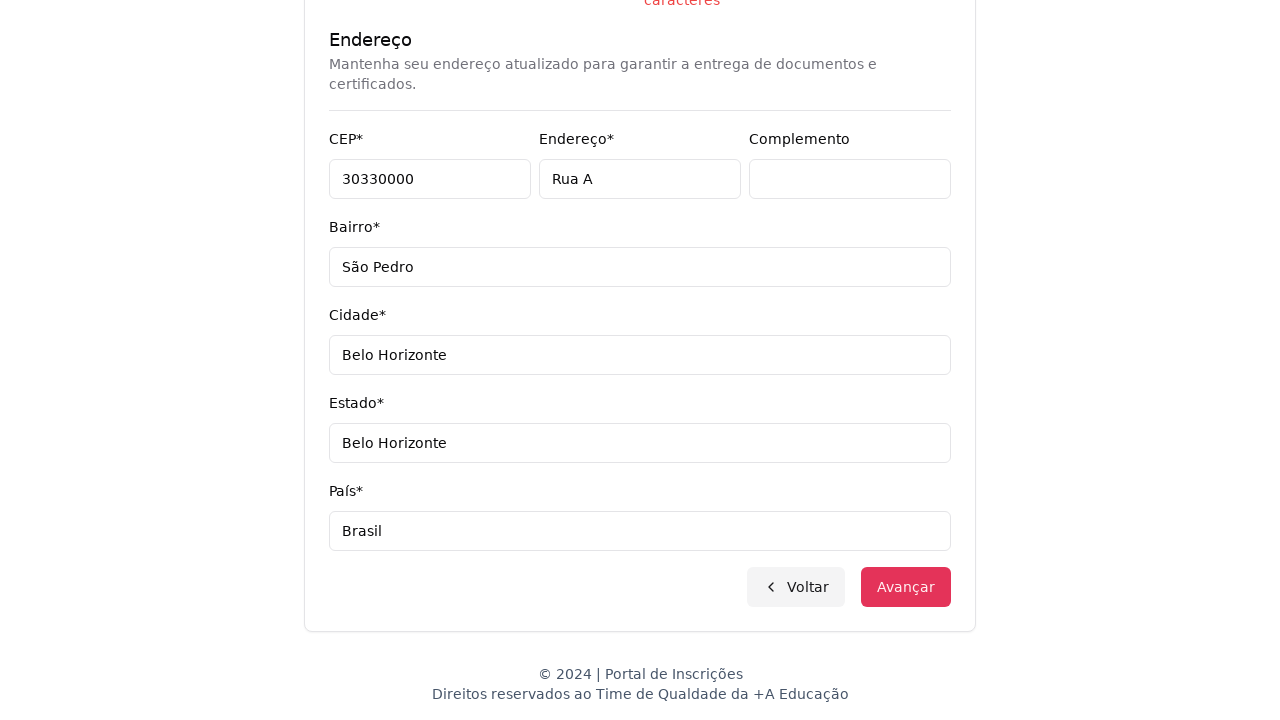